Tests window handling by clicking a button that opens a new window, switching to the child window, and verifying the heading text is displayed.

Starting URL: https://demoqa.com/browser-windows

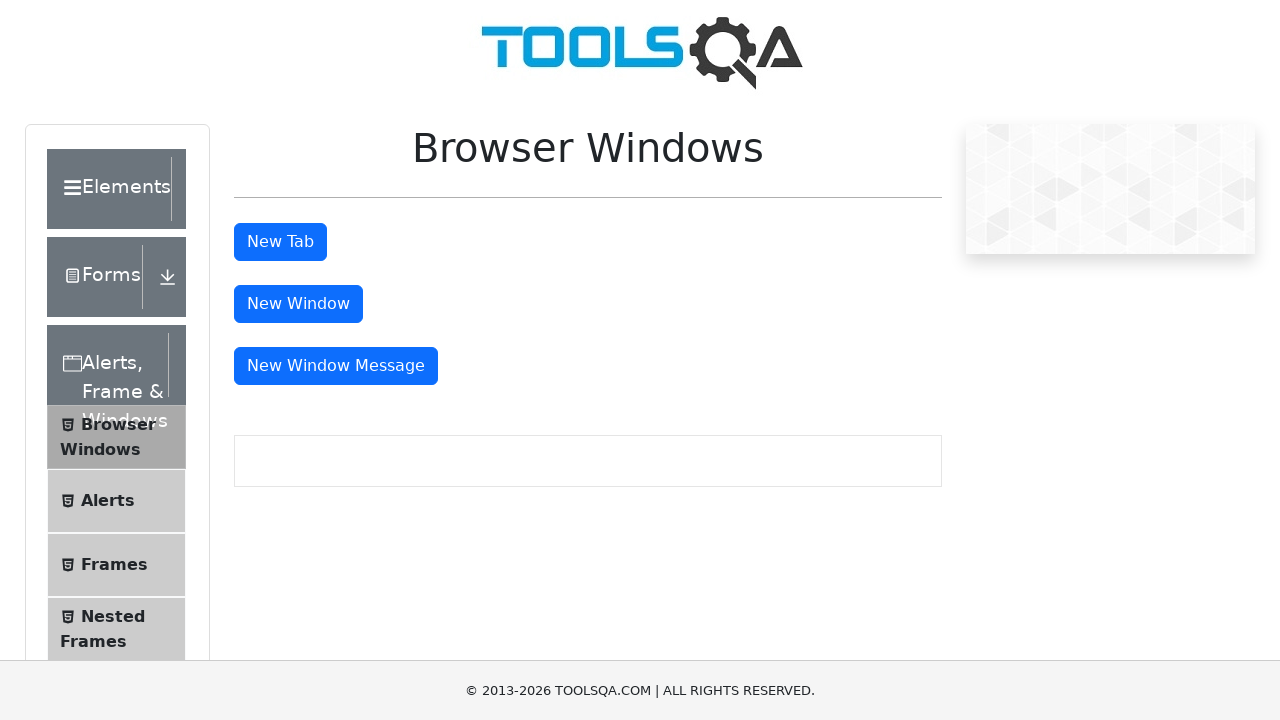

Clicked button to open new window at (298, 304) on #windowButton
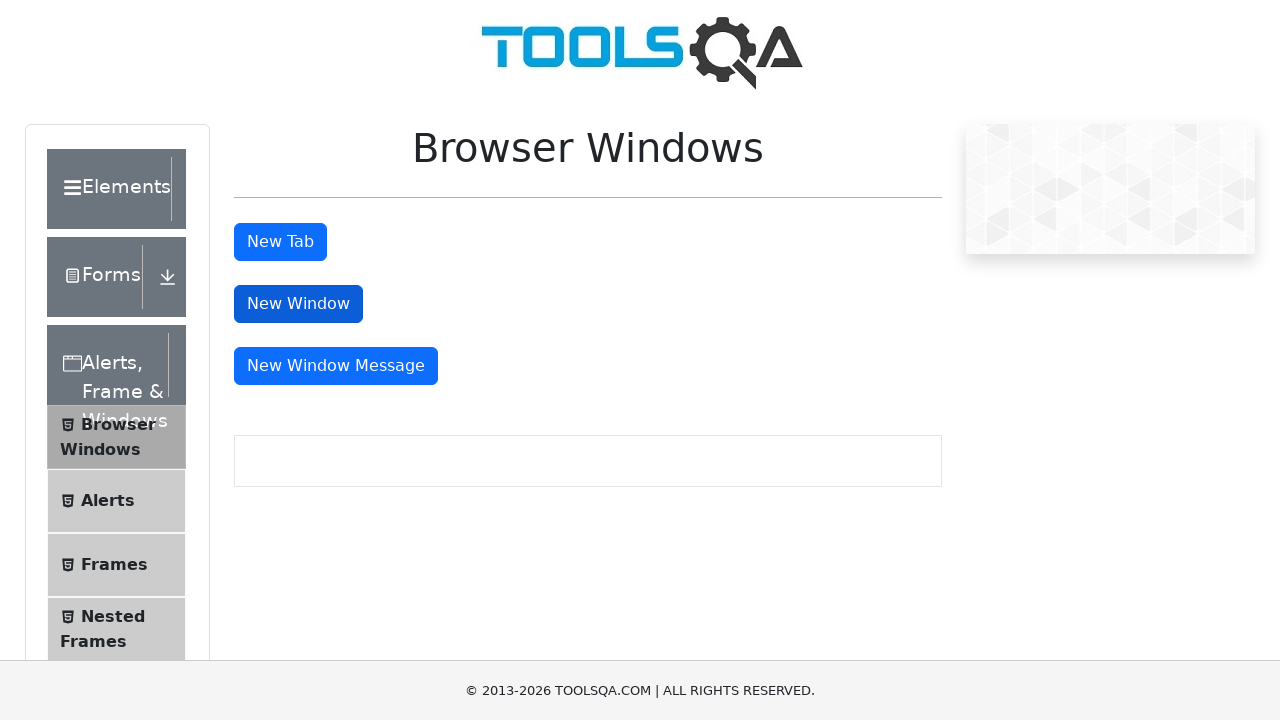

Child window opened and obtained reference
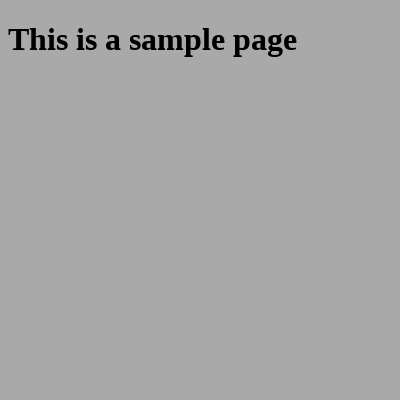

Waited for heading element to load in child window
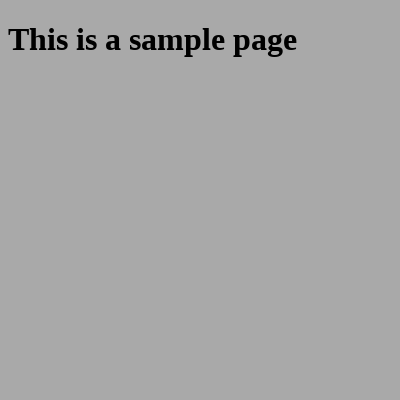

Retrieved heading text from child window: 'This is a sample page'
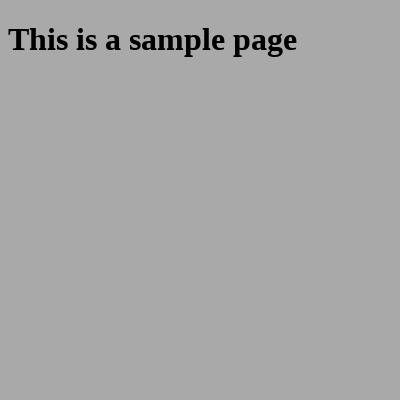

Printed heading text: This is a sample page
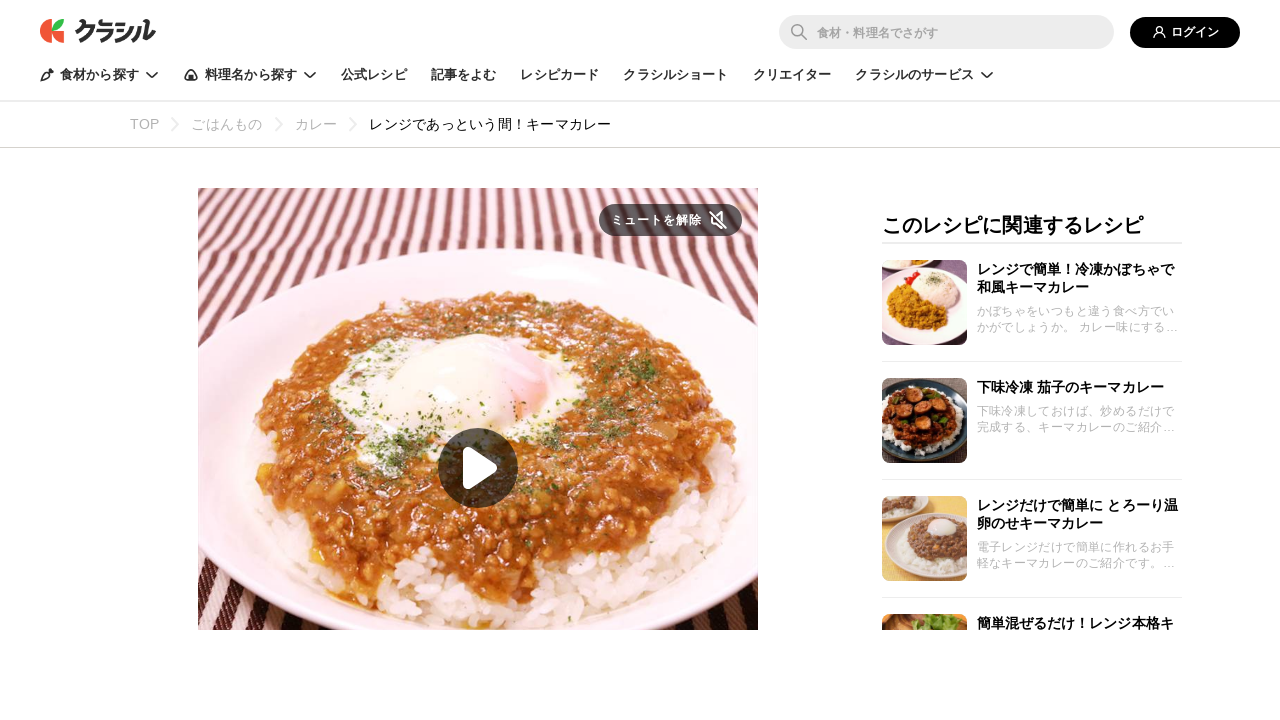

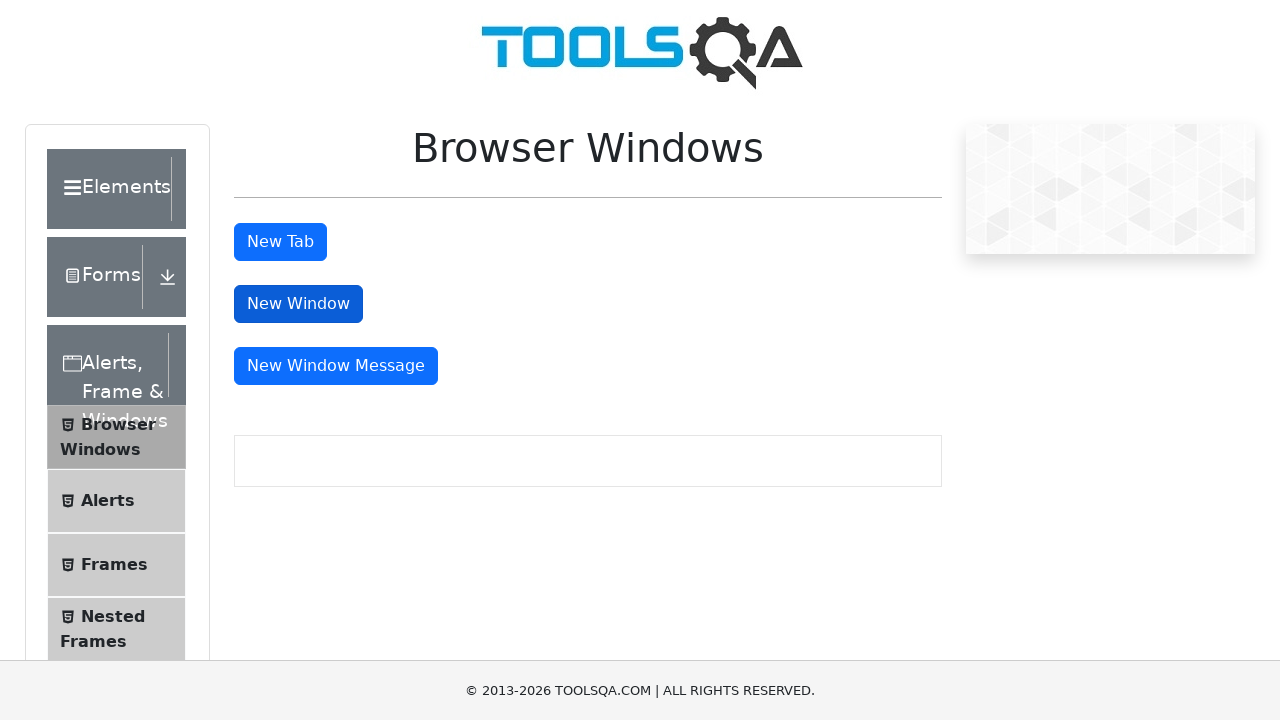